Tests checkbox functionality by clicking checkboxes multiple times to toggle their selected state

Starting URL: http://formy-project.herokuapp.com/checkbox

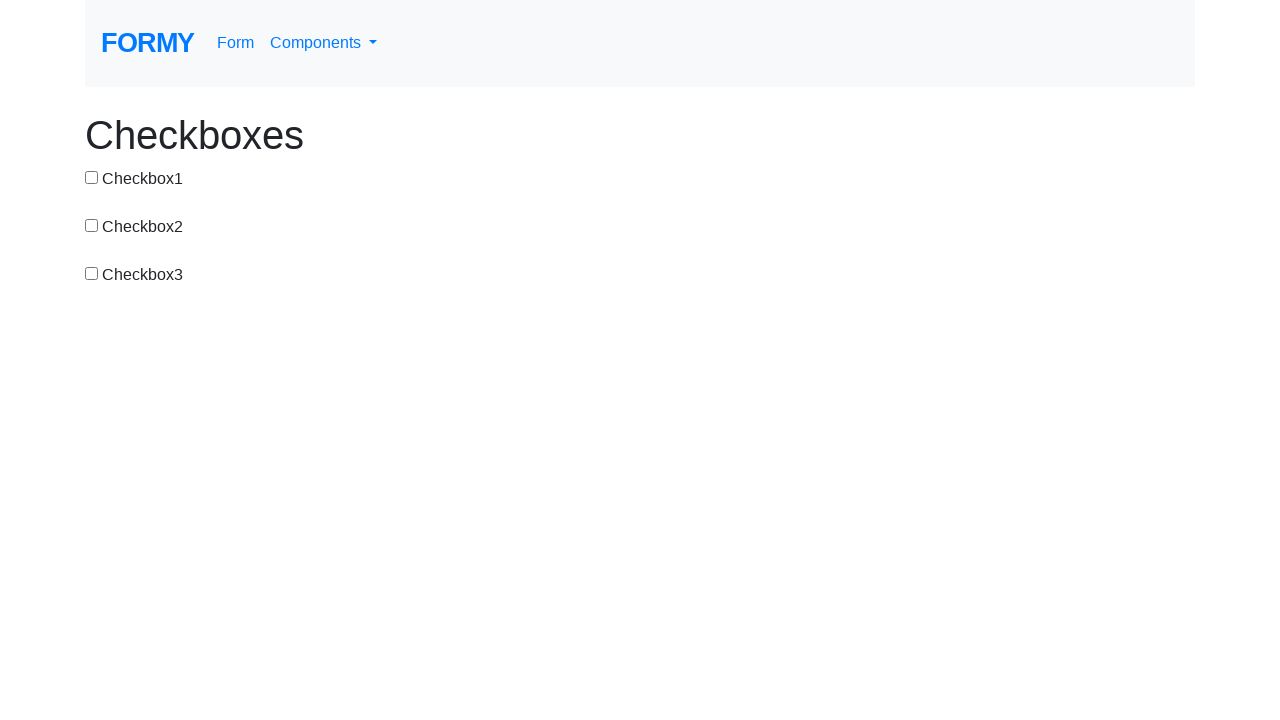

Clicked first checkbox to select it at (92, 177) on #checkbox-1
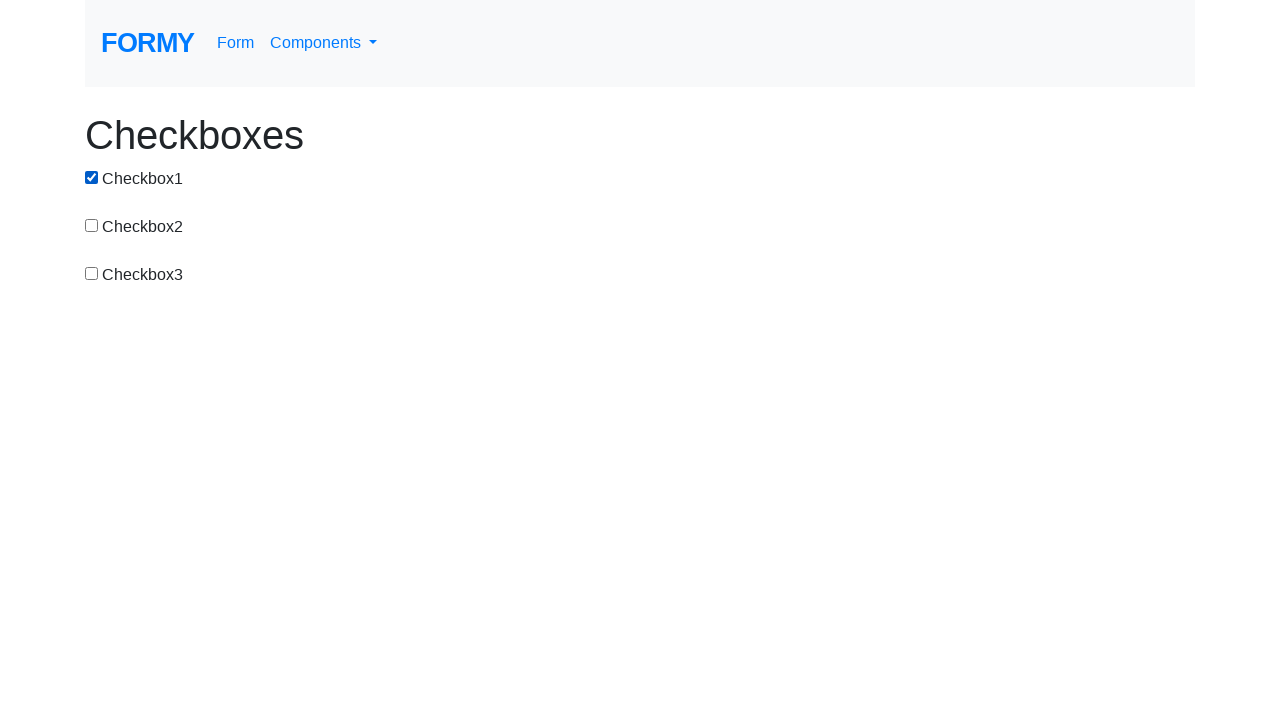

Clicked first checkbox again to deselect it at (92, 177) on #checkbox-1
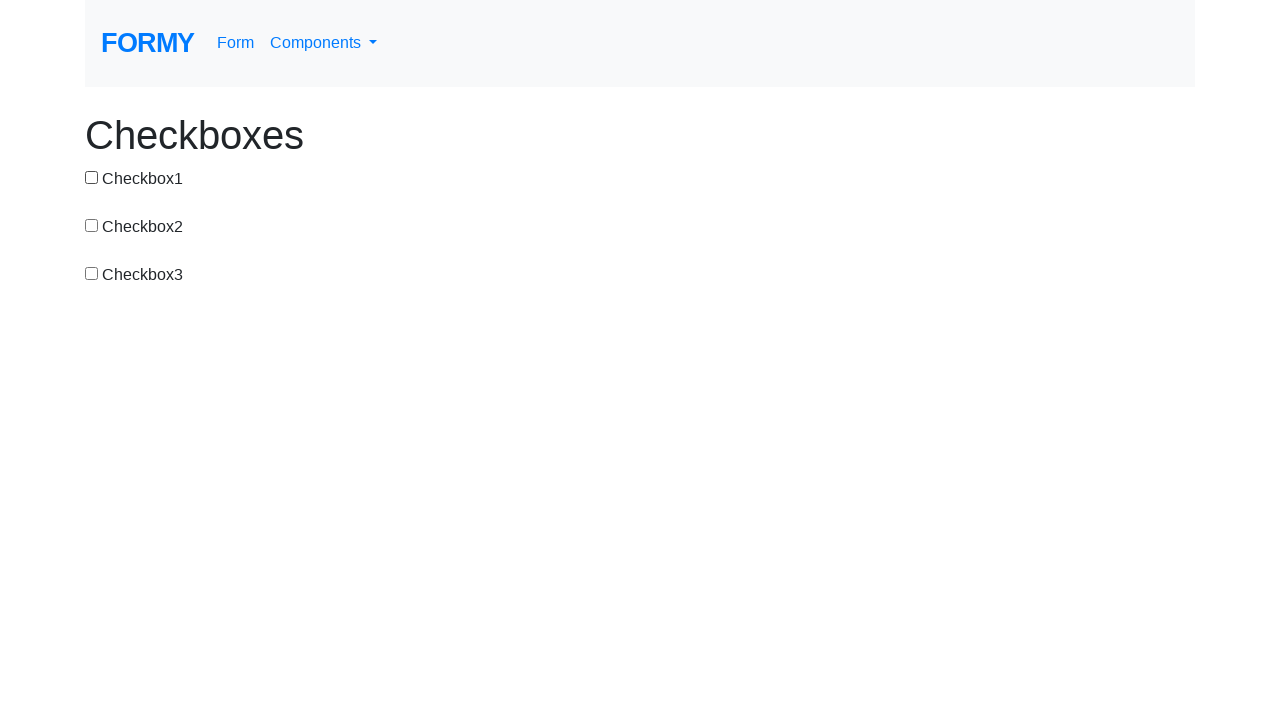

Clicked first checkbox again to select it at (92, 177) on #checkbox-1
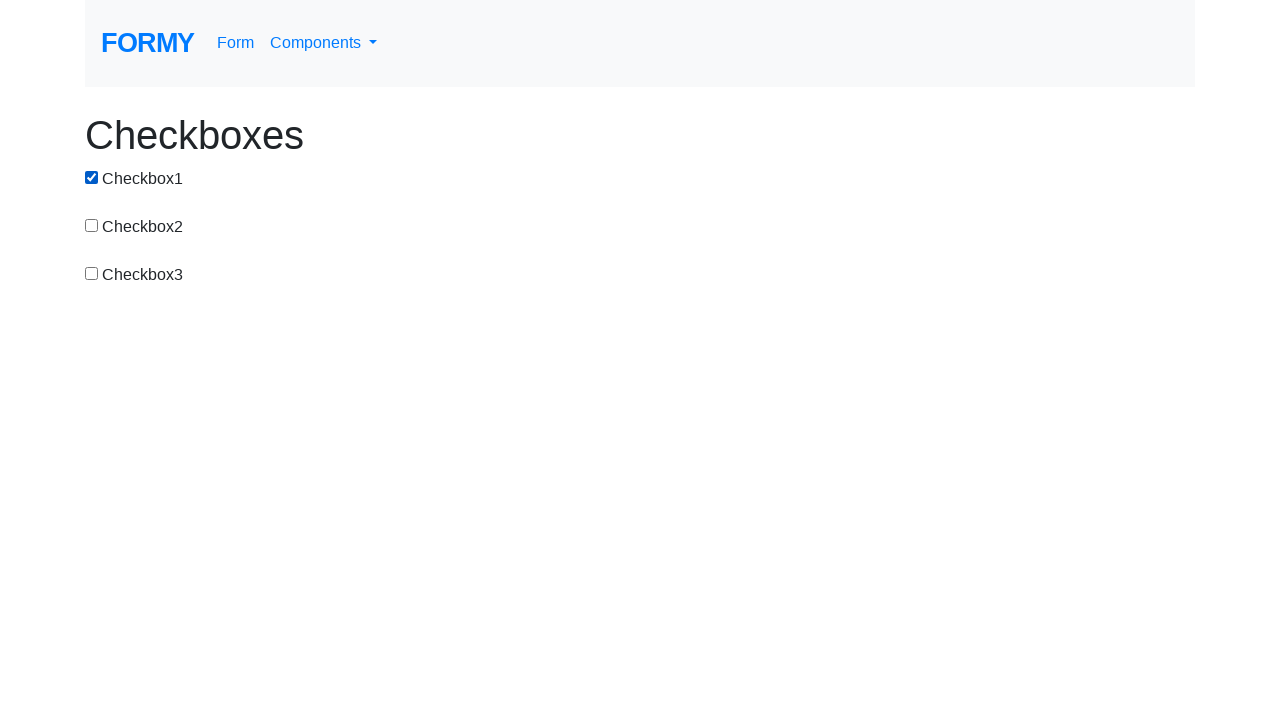

Clicked second checkbox to select it at (92, 225) on #checkbox-2
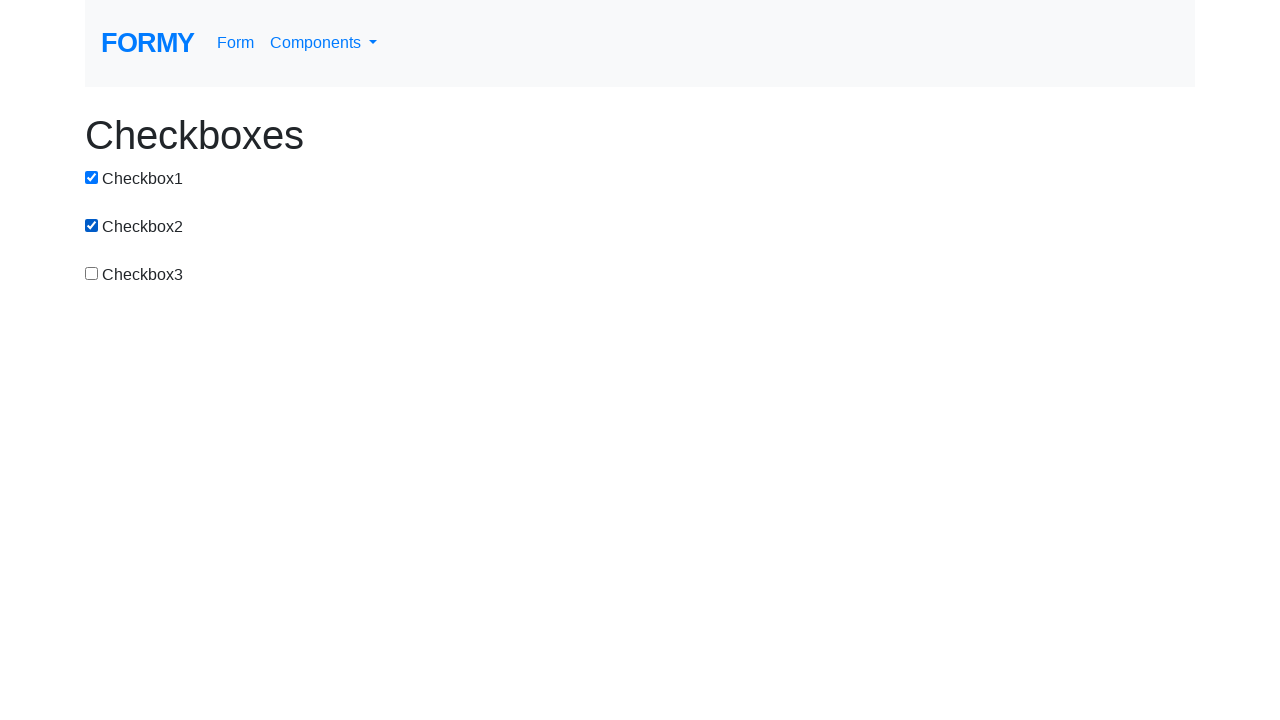

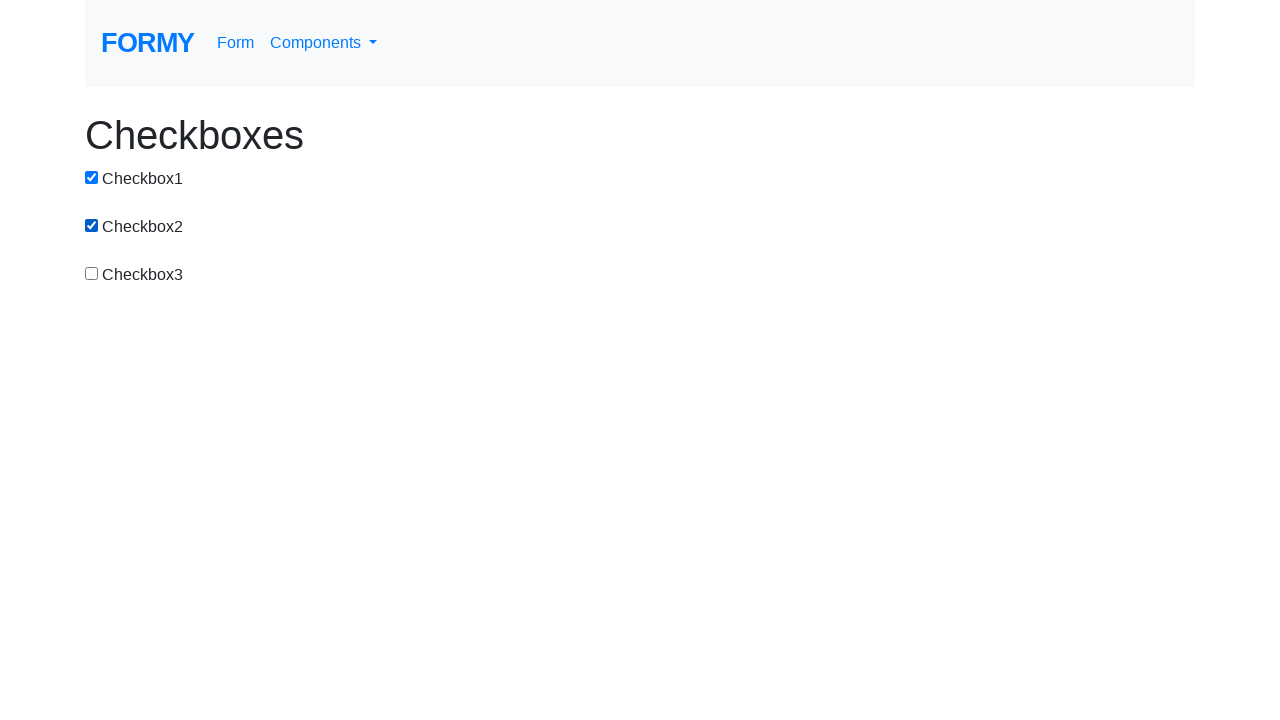